Opens the Selenium website and maximizes the browser window. The script navigates to the same URL twice using different navigation methods.

Starting URL: https://www.selenium.dev/

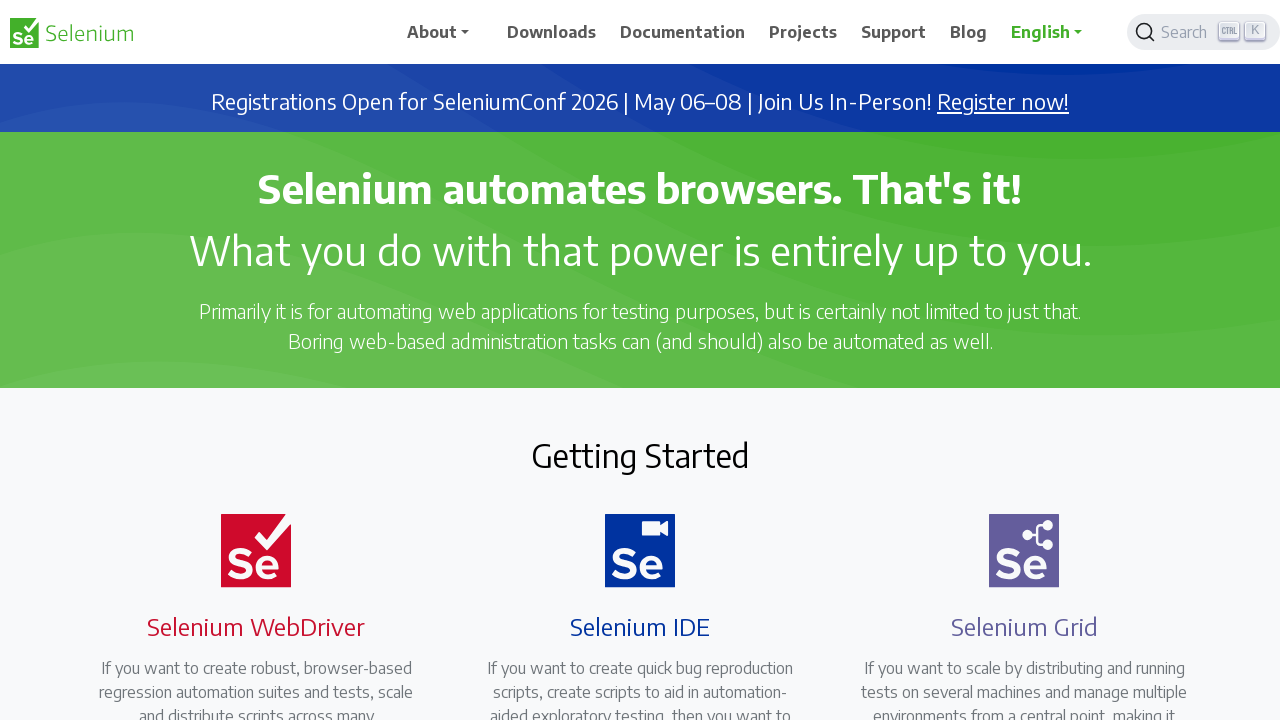

Set browser viewport to 1920x1080
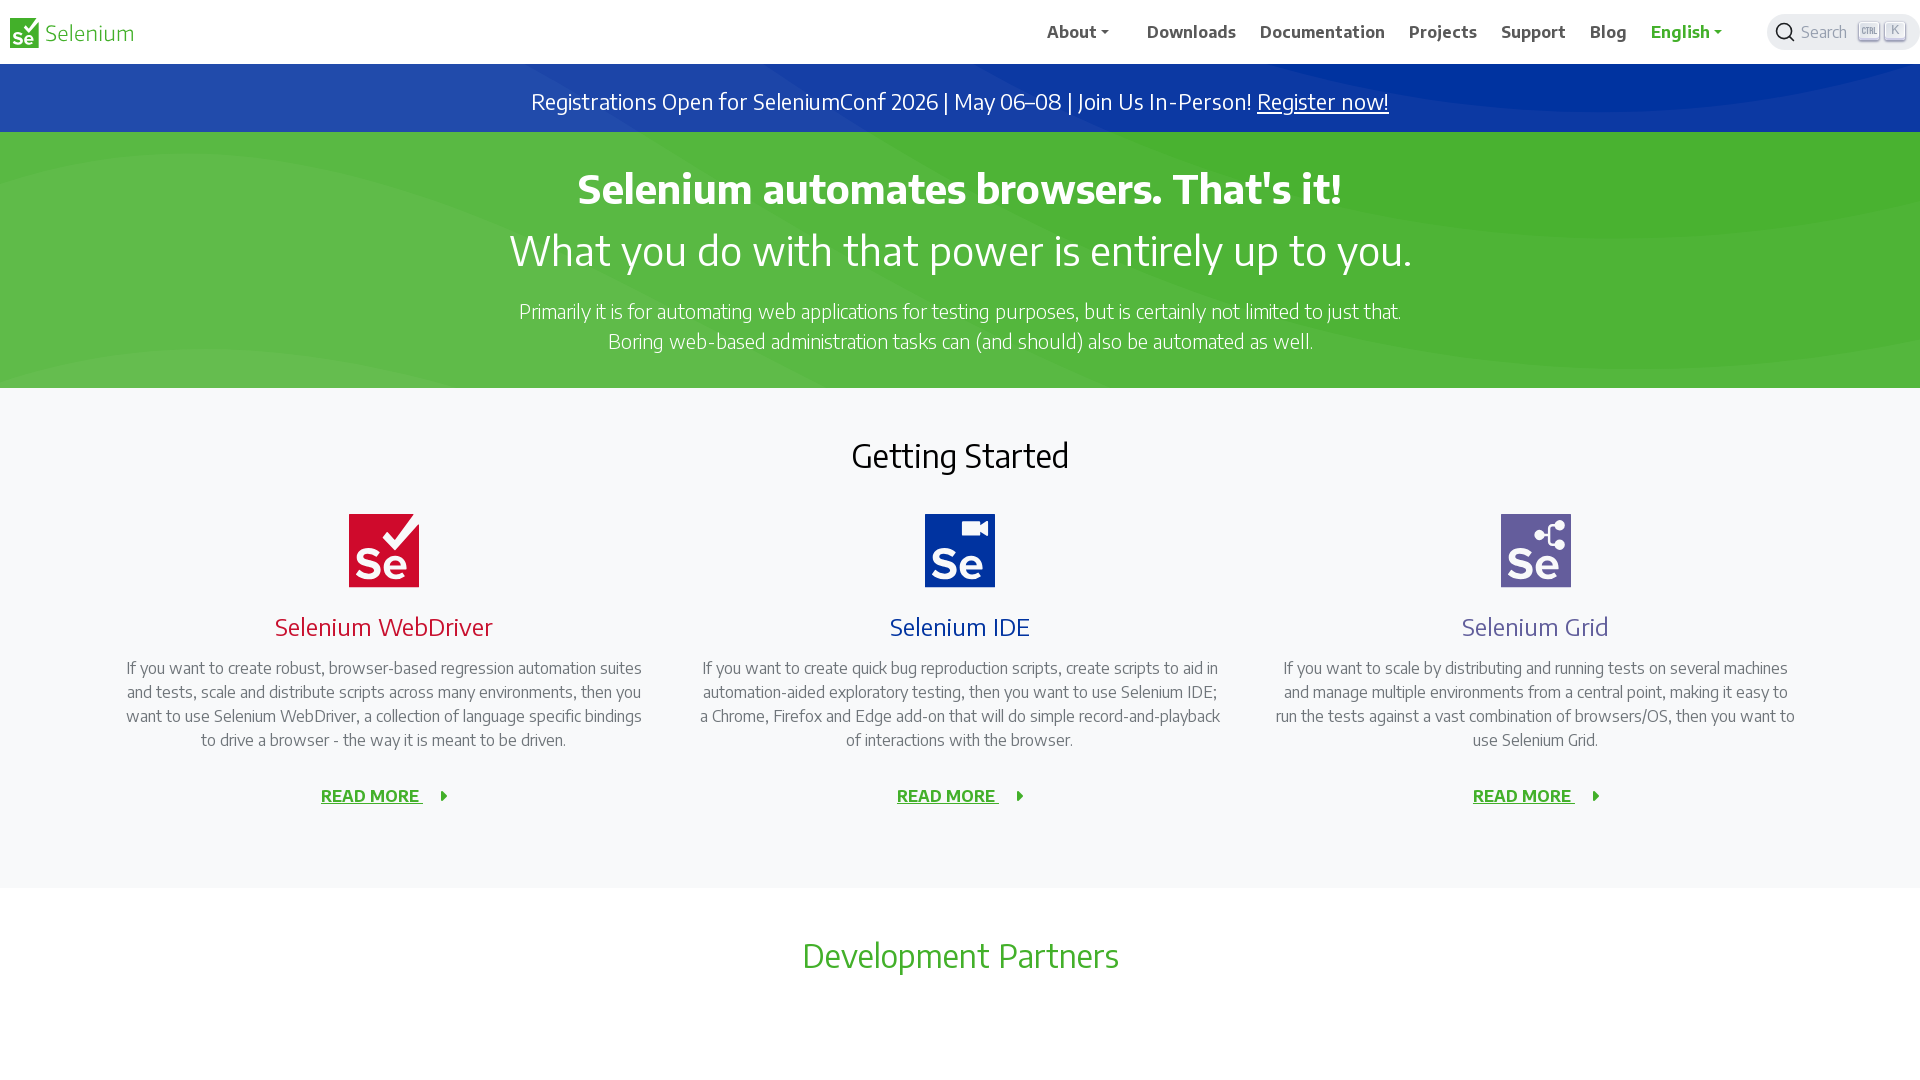

Navigated to https://www.selenium.dev/
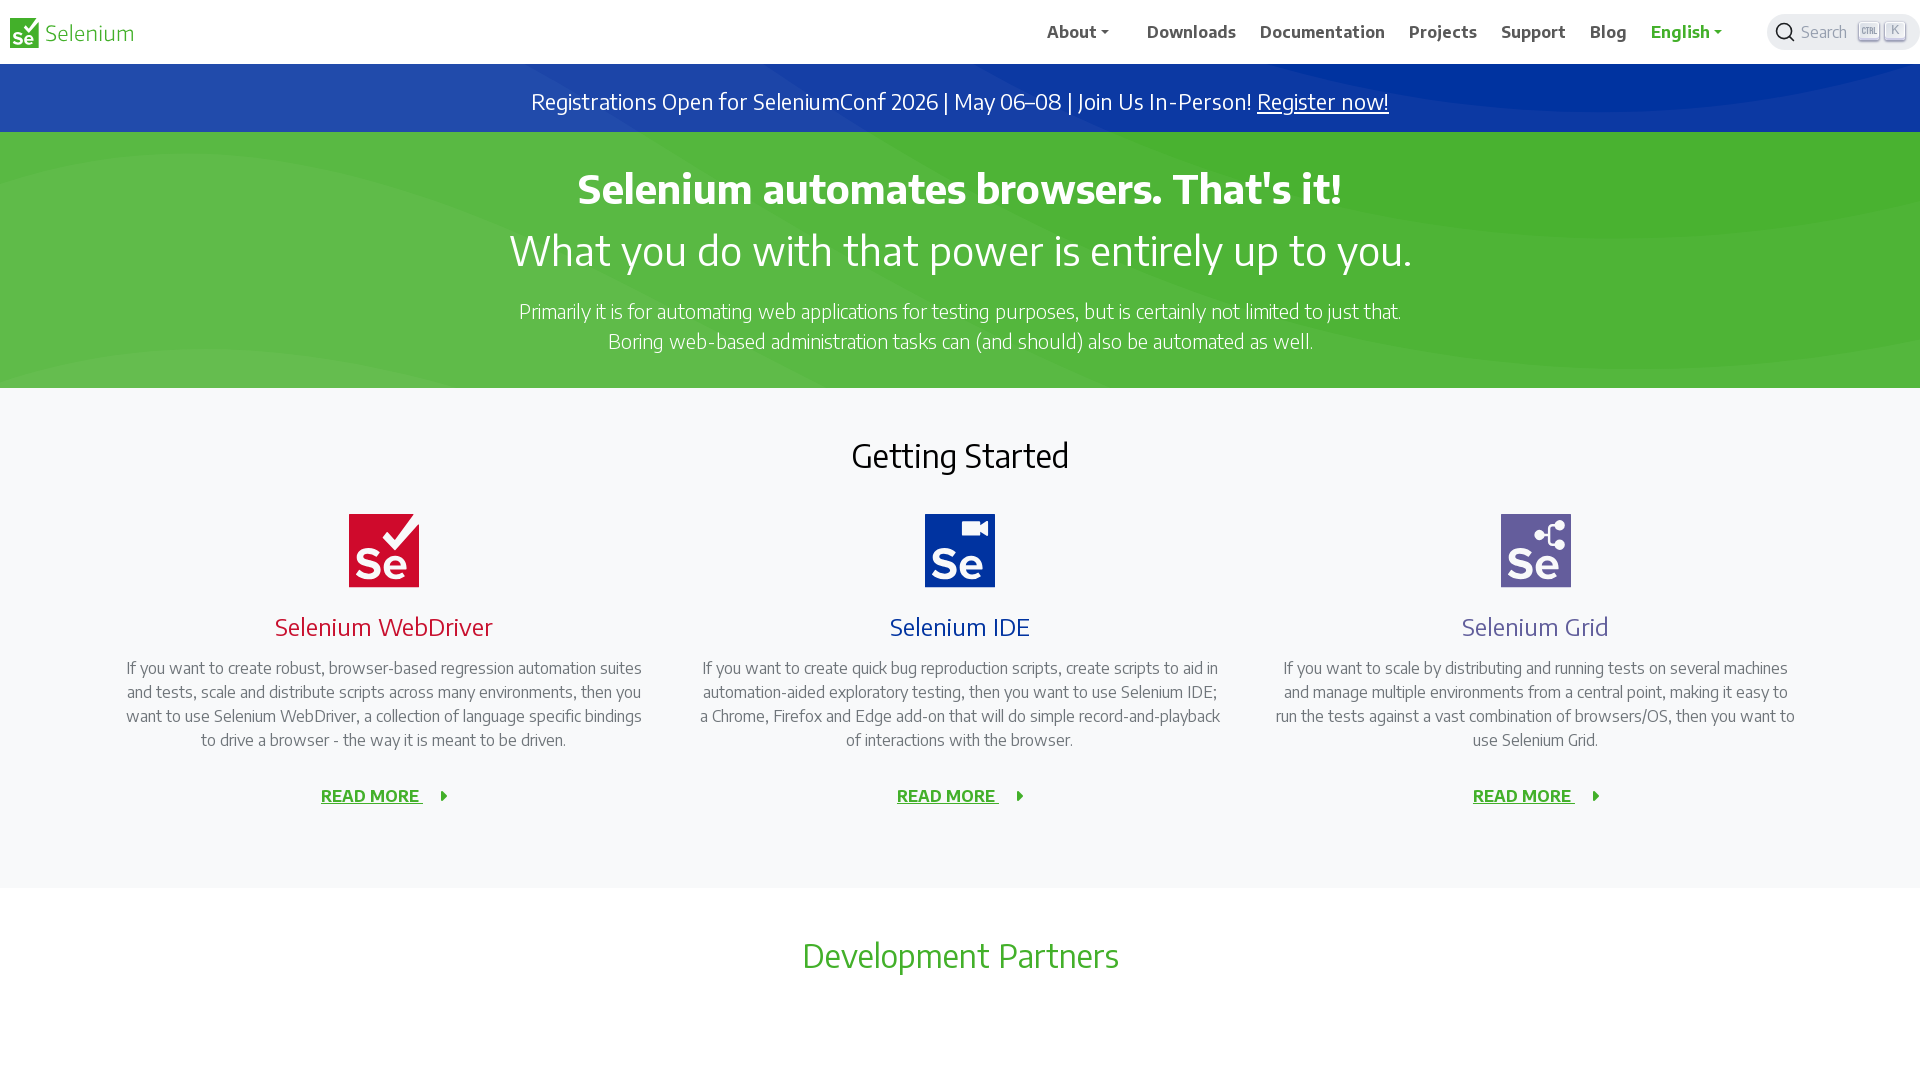

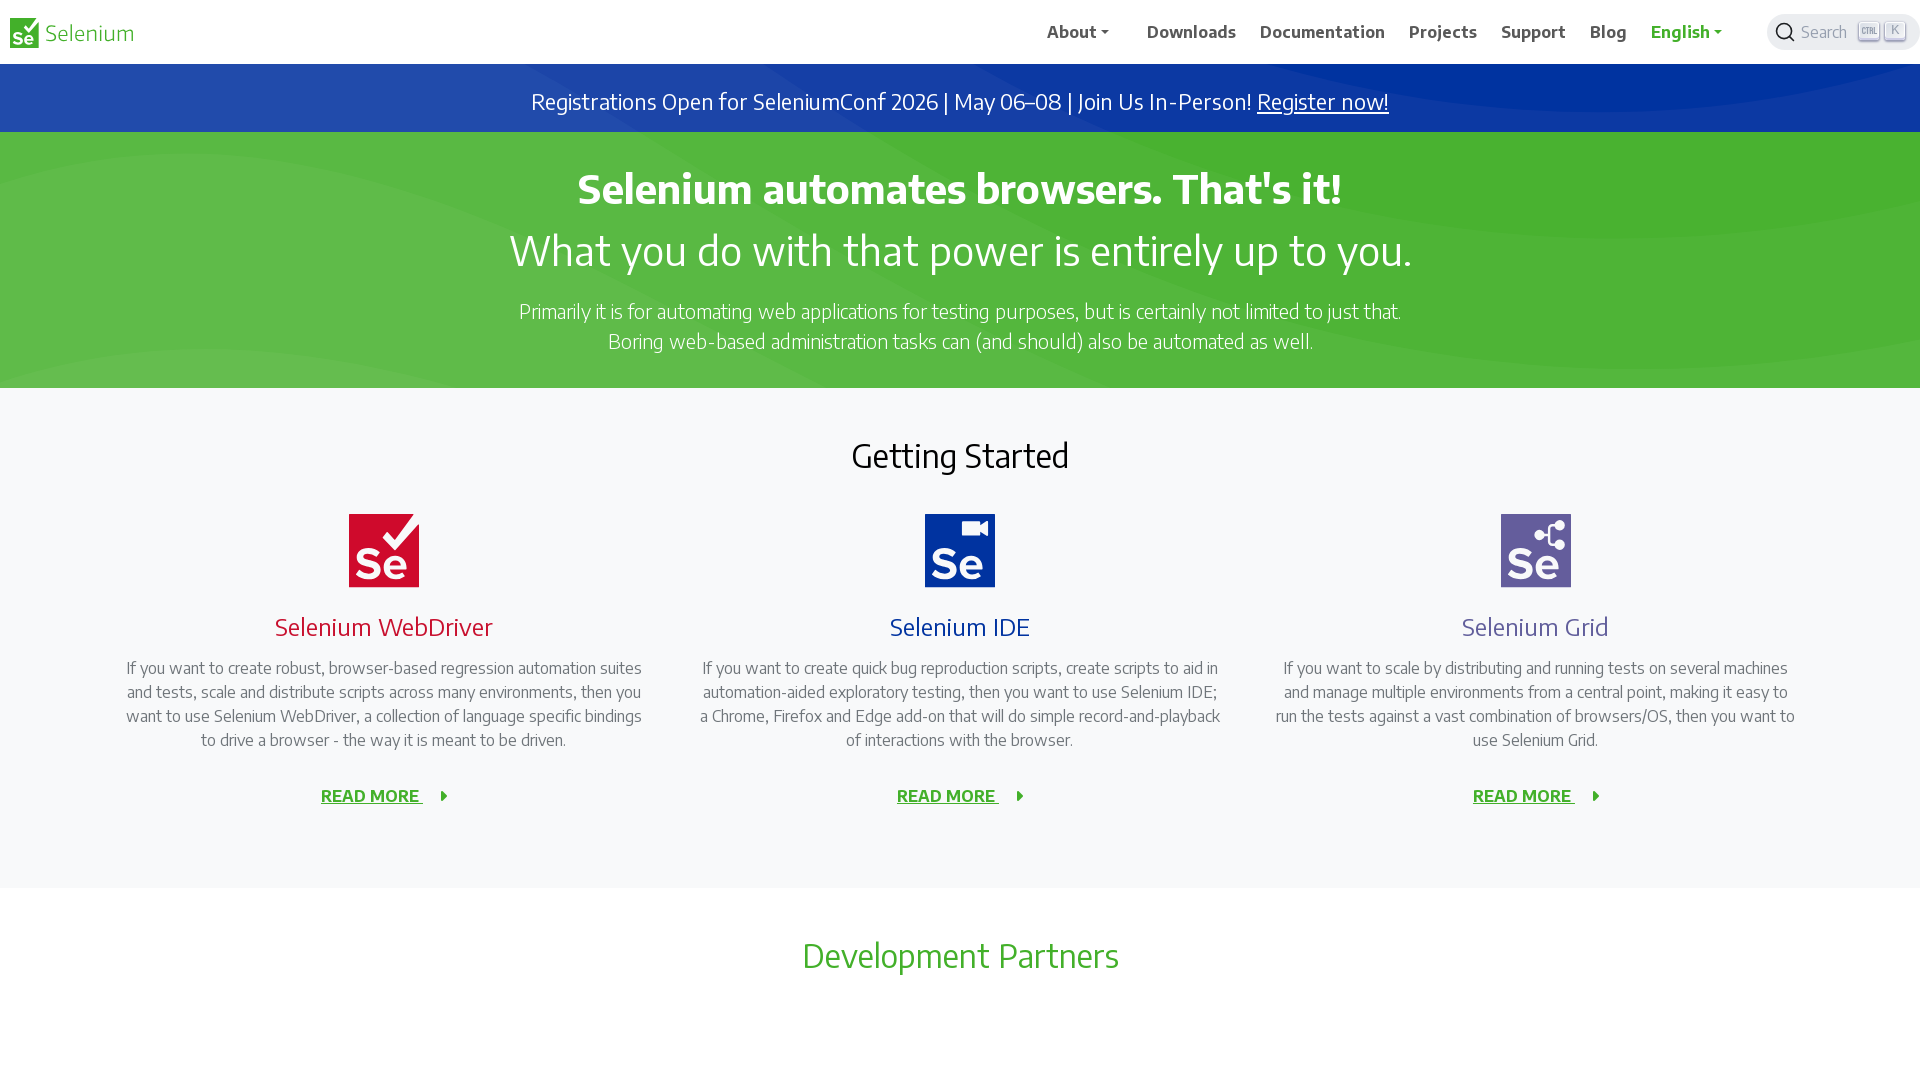